Tests drag and drop functionality by navigating to the Drag and Drop page and dragging column A to column B multiple times

Starting URL: https://practice.cydeo.com/

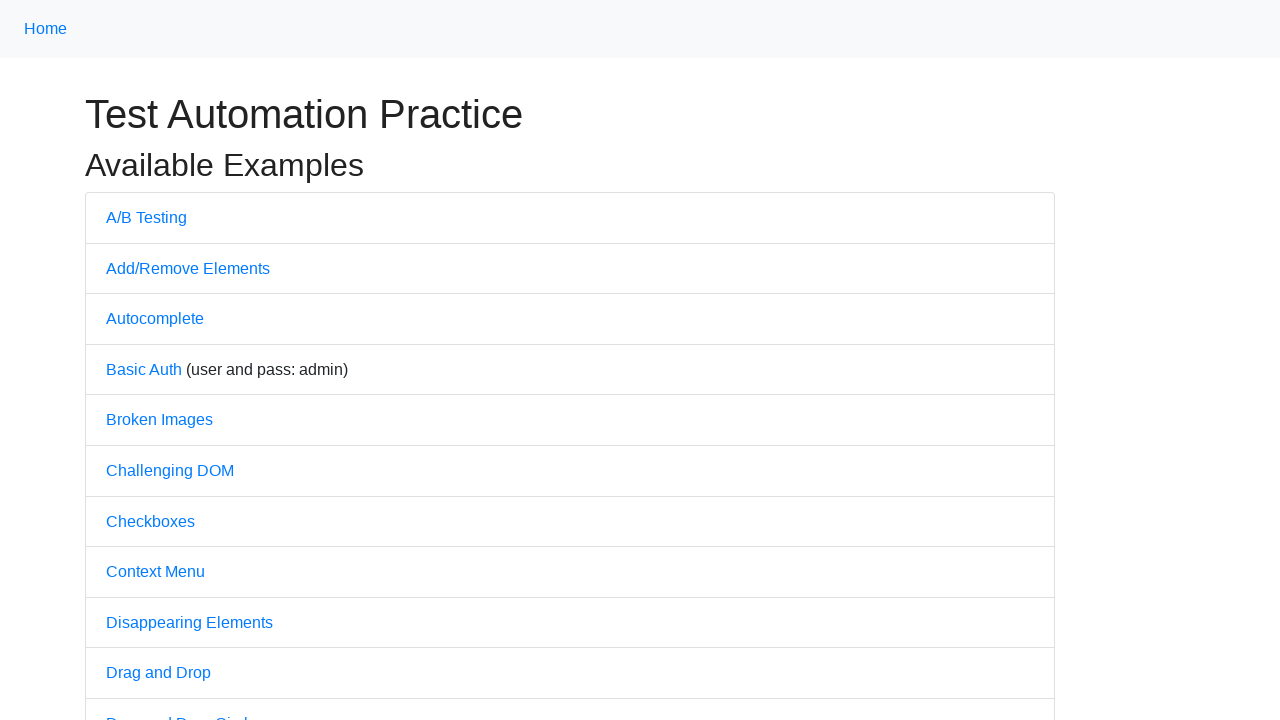

Clicked on Drag and Drop link at (158, 673) on text='Drag and Drop'
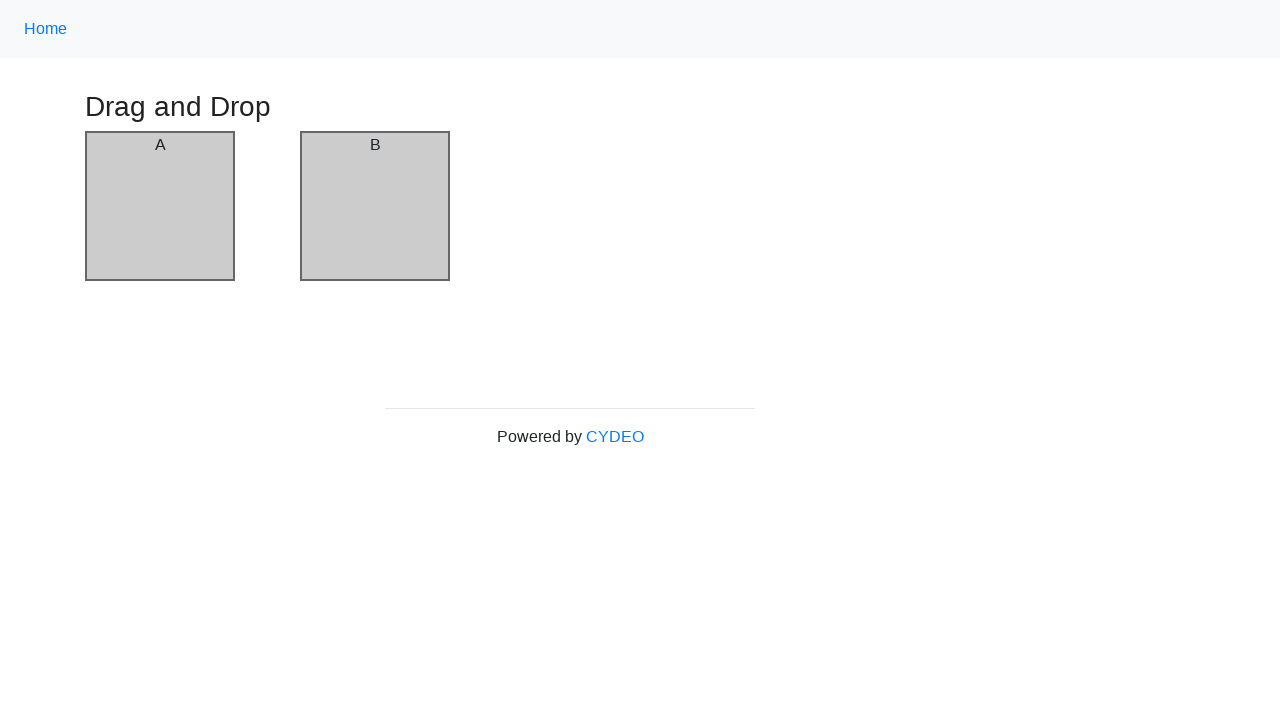

Drag and Drop page loaded - column A element is visible
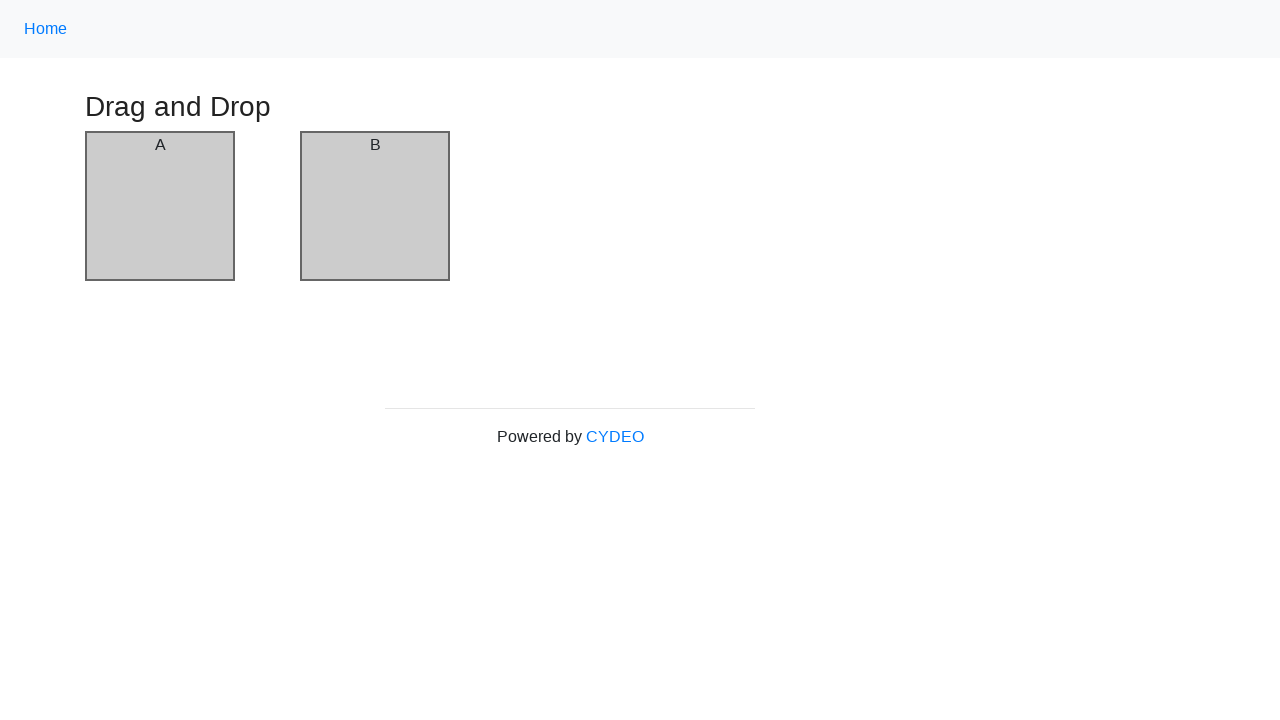

Dragged column A to column B using dragAndDrop method at (375, 206)
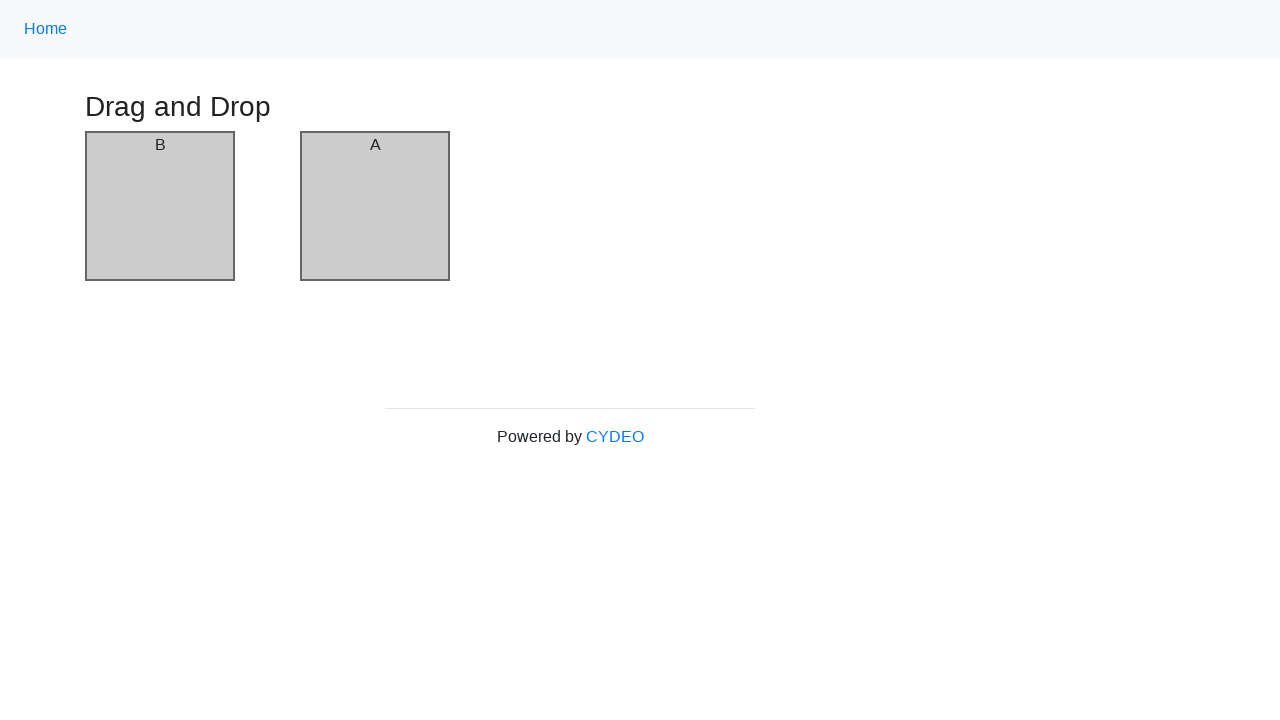

Dragged column A to column B using dragTo method at (375, 206)
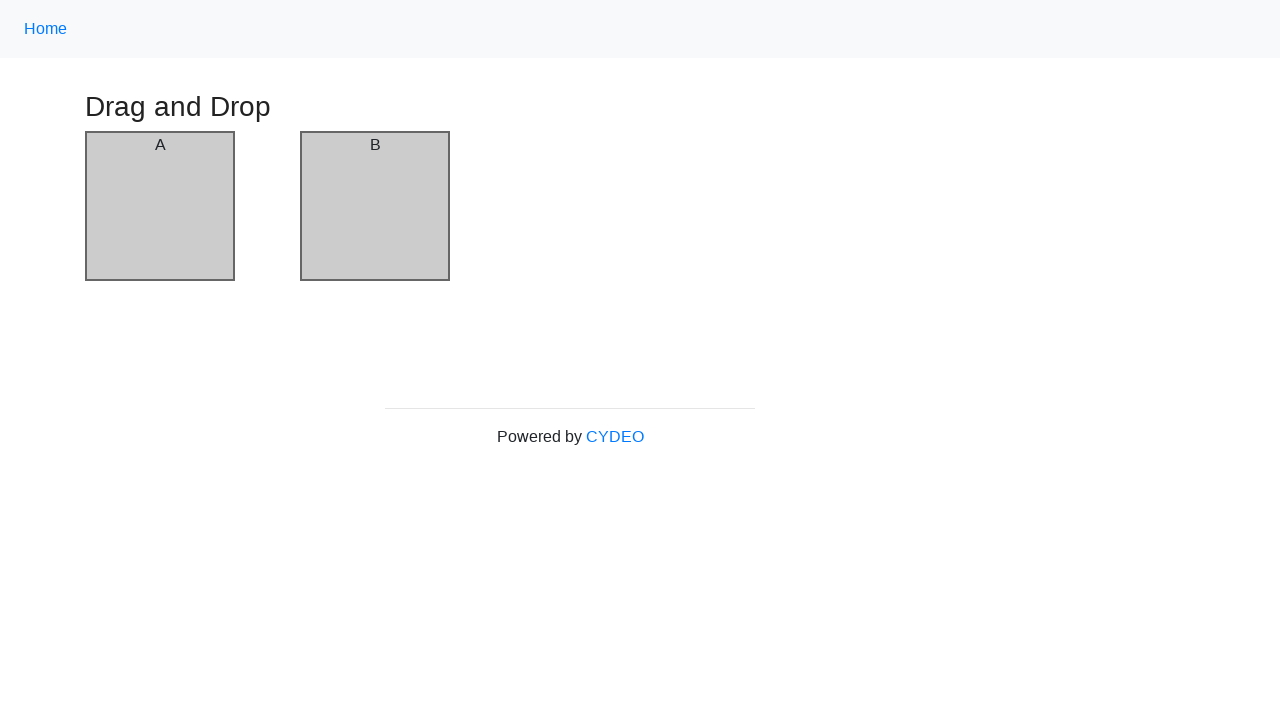

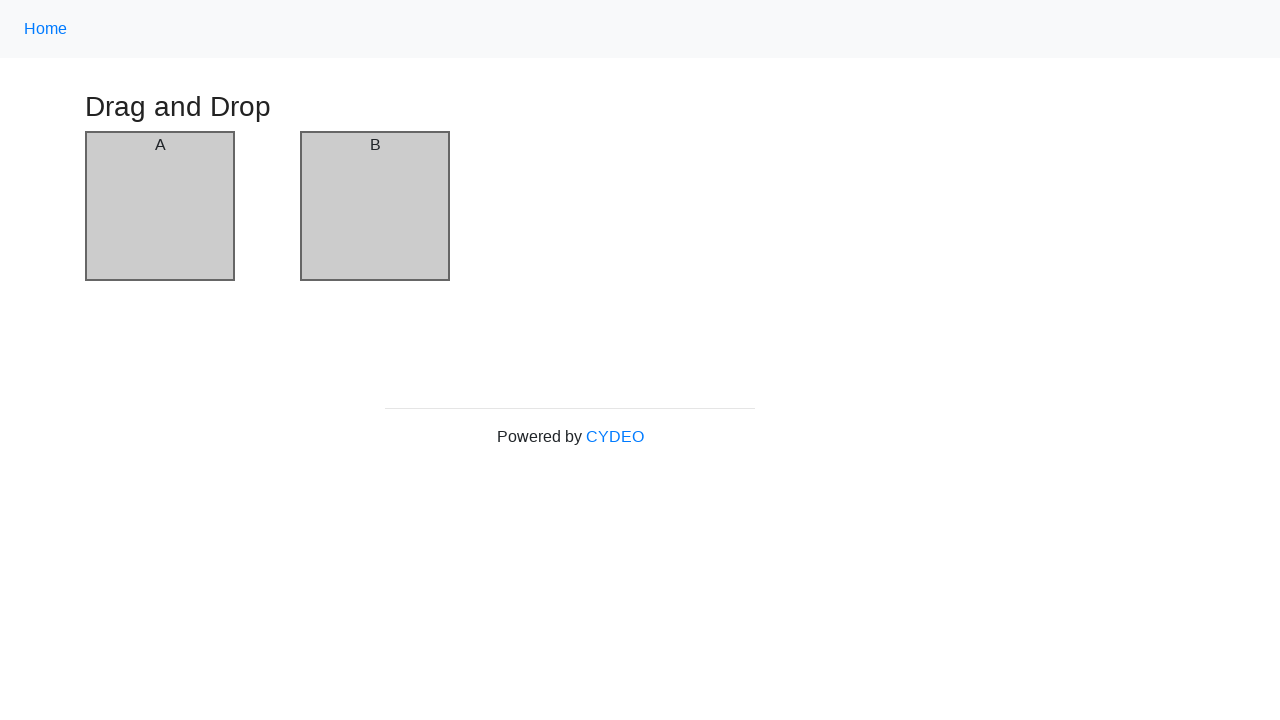